Tests a data types form by filling in personal information fields (name, address, email, phone, city, country, job, company) and submitting the form, then verifies the validation states of the fields based on their background colors.

Starting URL: https://bonigarcia.dev/selenium-webdriver-java/data-types.html

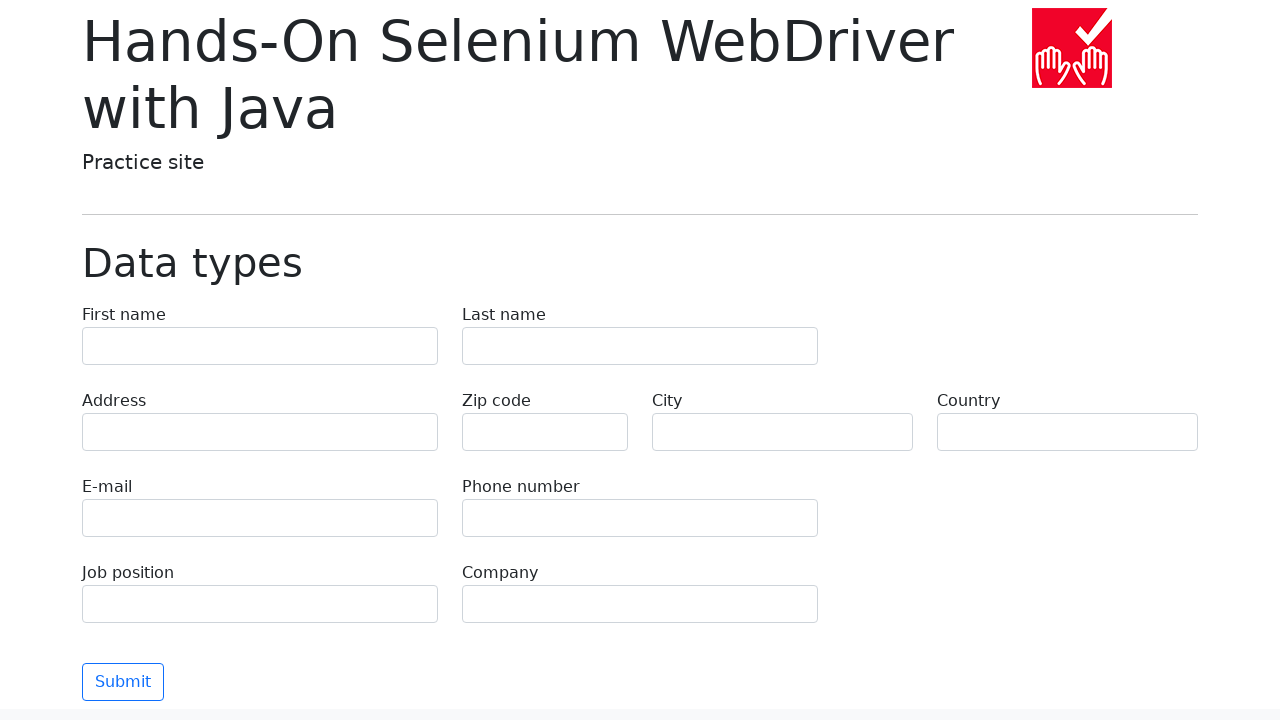

Form submit button loaded
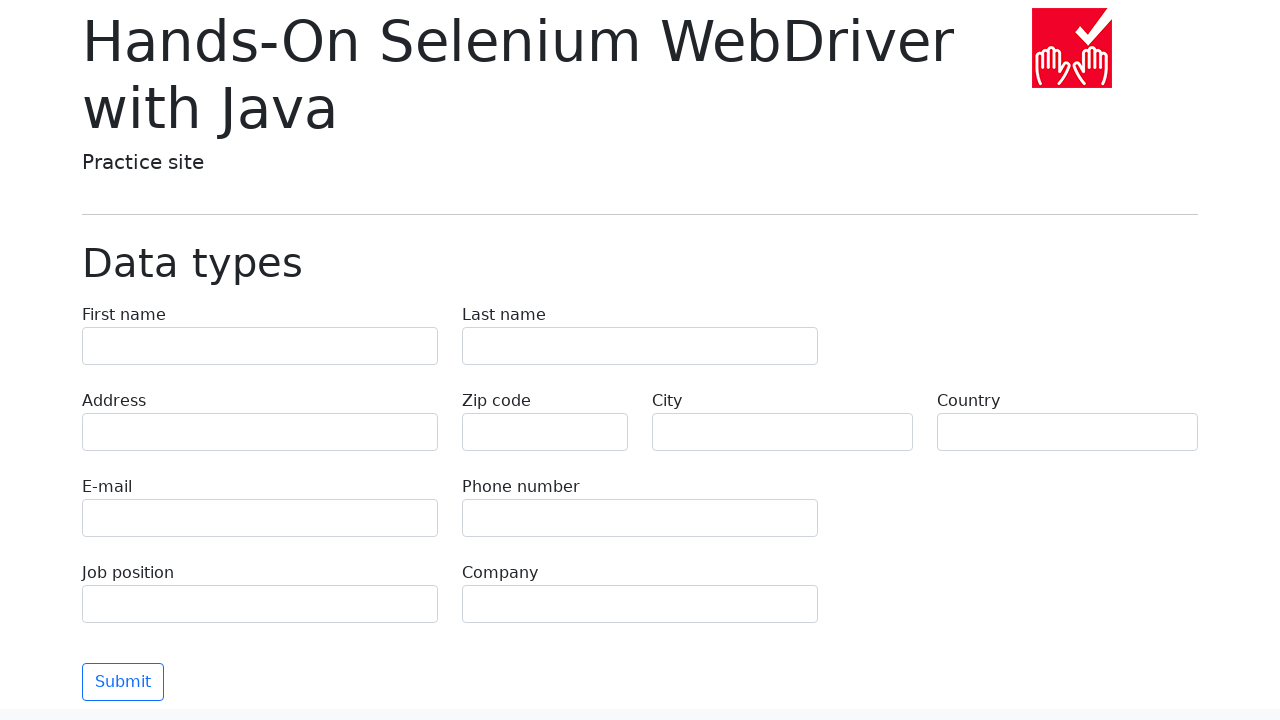

Filled first name field with 'Иван' on [name='first-name']
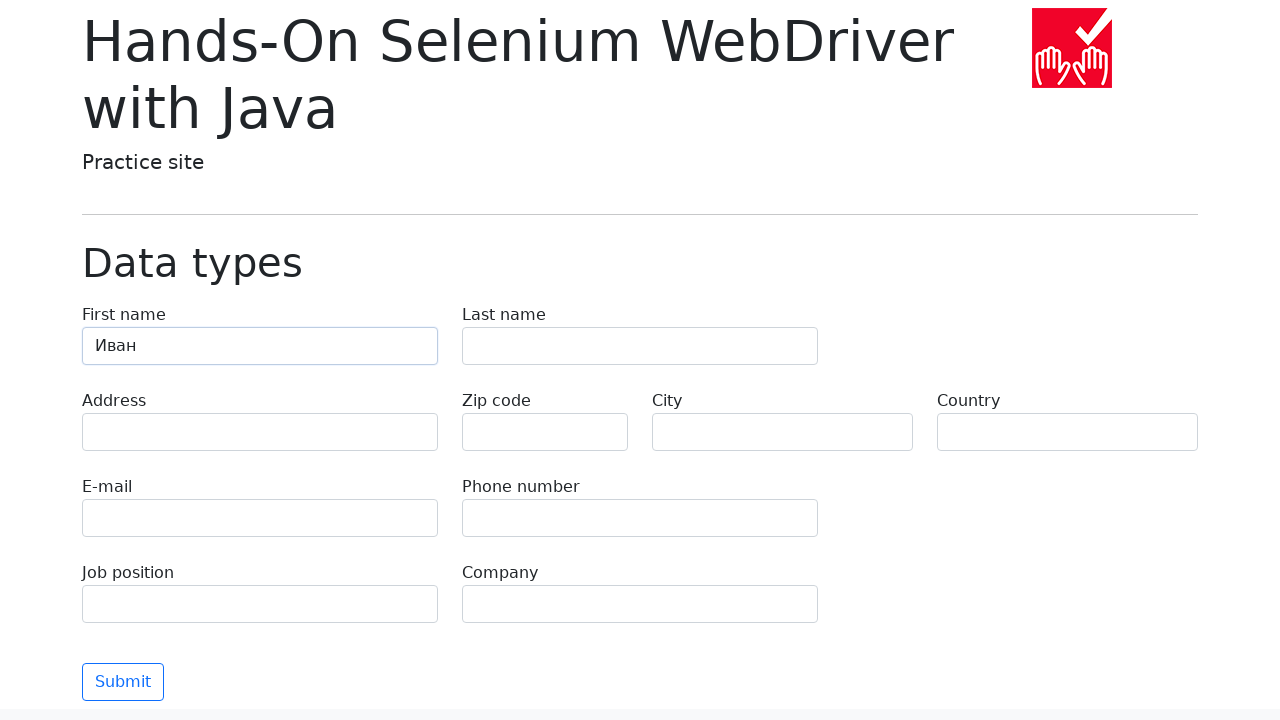

Filled last name field with 'Петров' on [name='last-name']
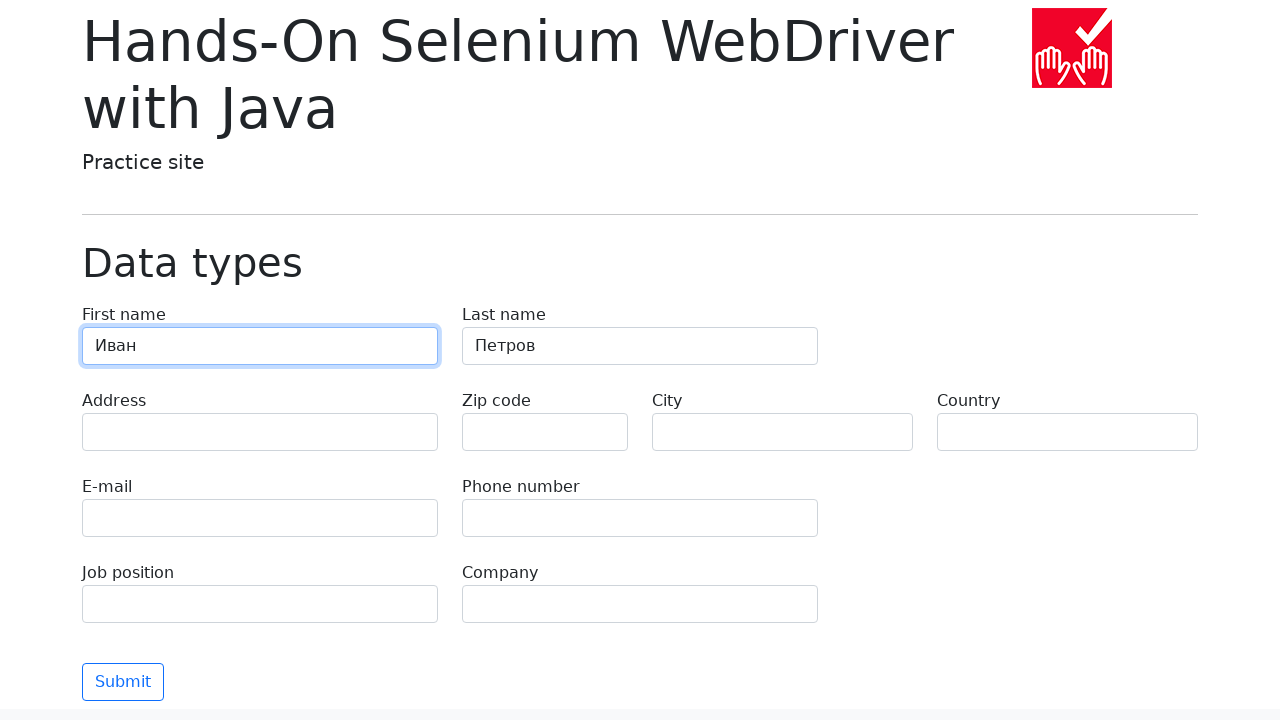

Filled address field with 'Ленина, 55-3' on [name='address']
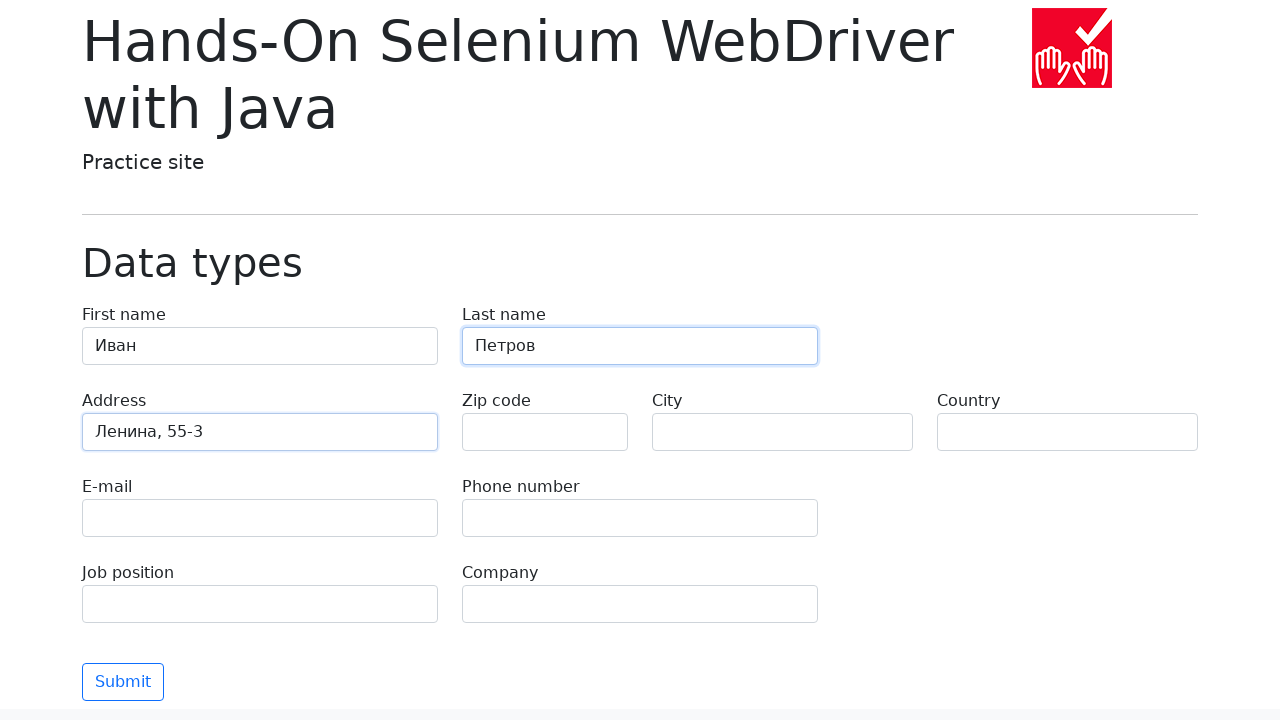

Filled email field with 'test@skypro.com' on [name='e-mail']
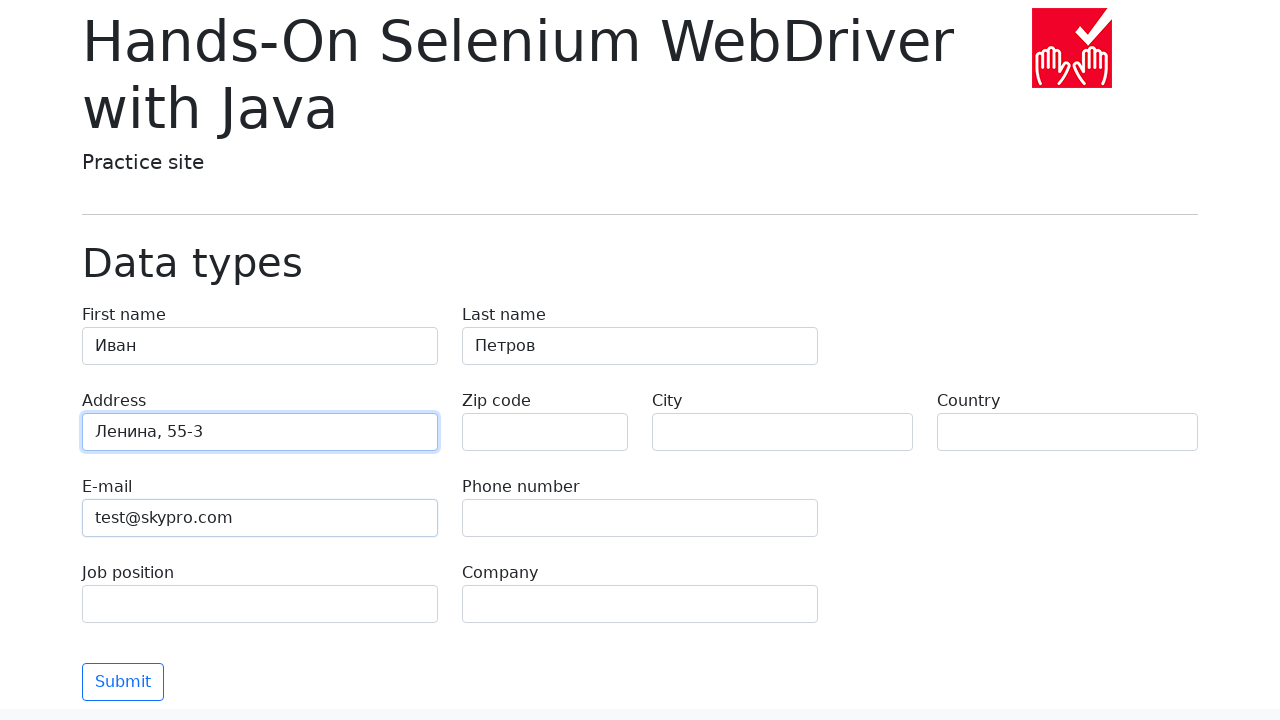

Filled phone number field with '+7985899998787' on [name='phone']
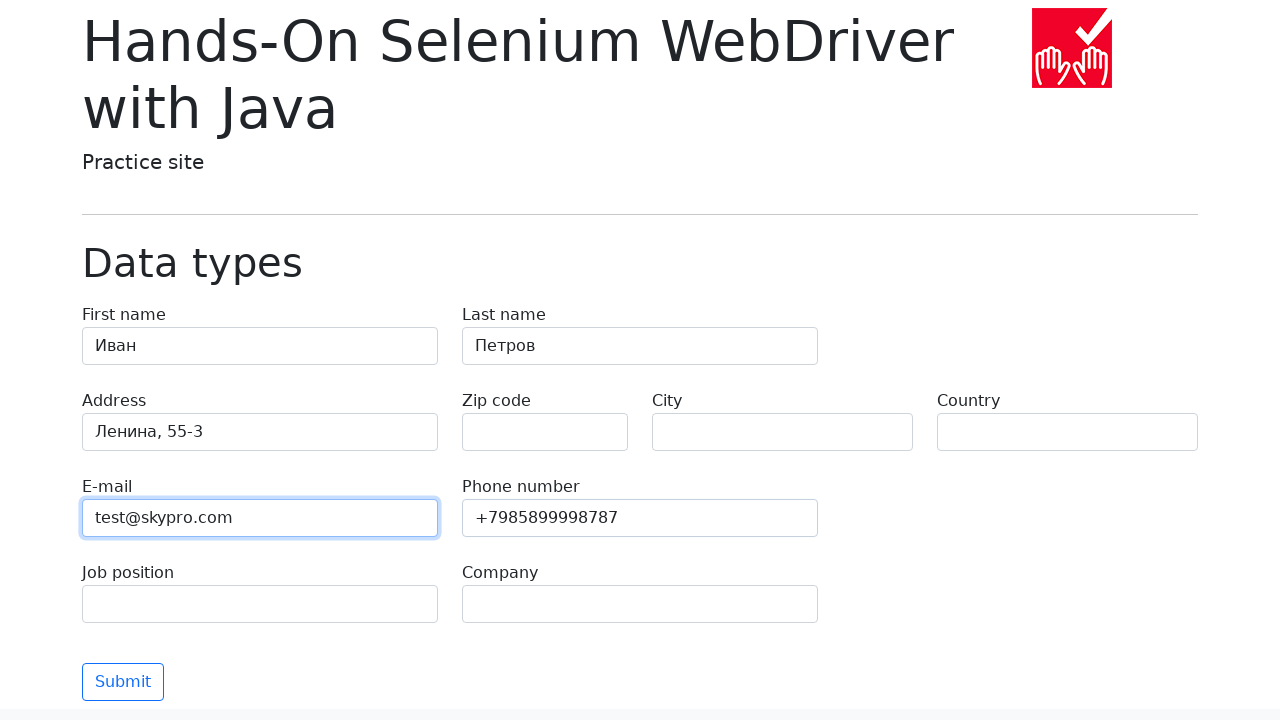

Filled city field with 'Москва' on [name='city']
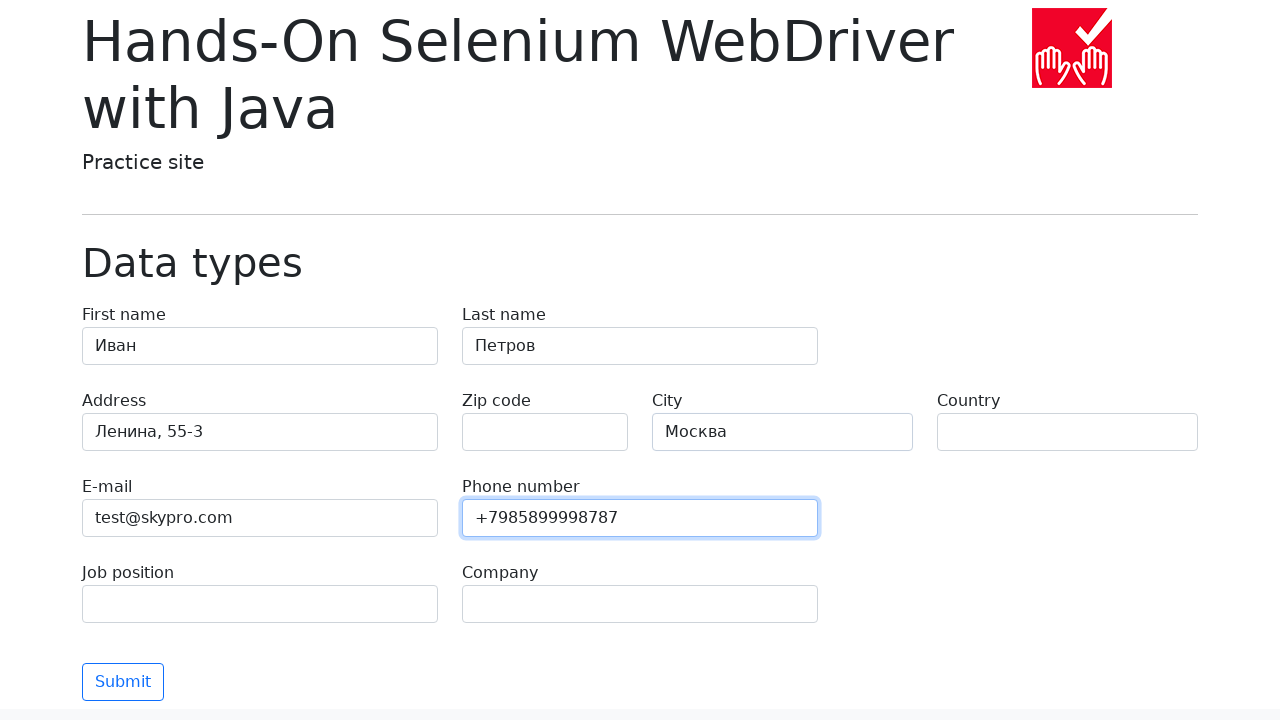

Filled country field with 'Россия' on [name='country']
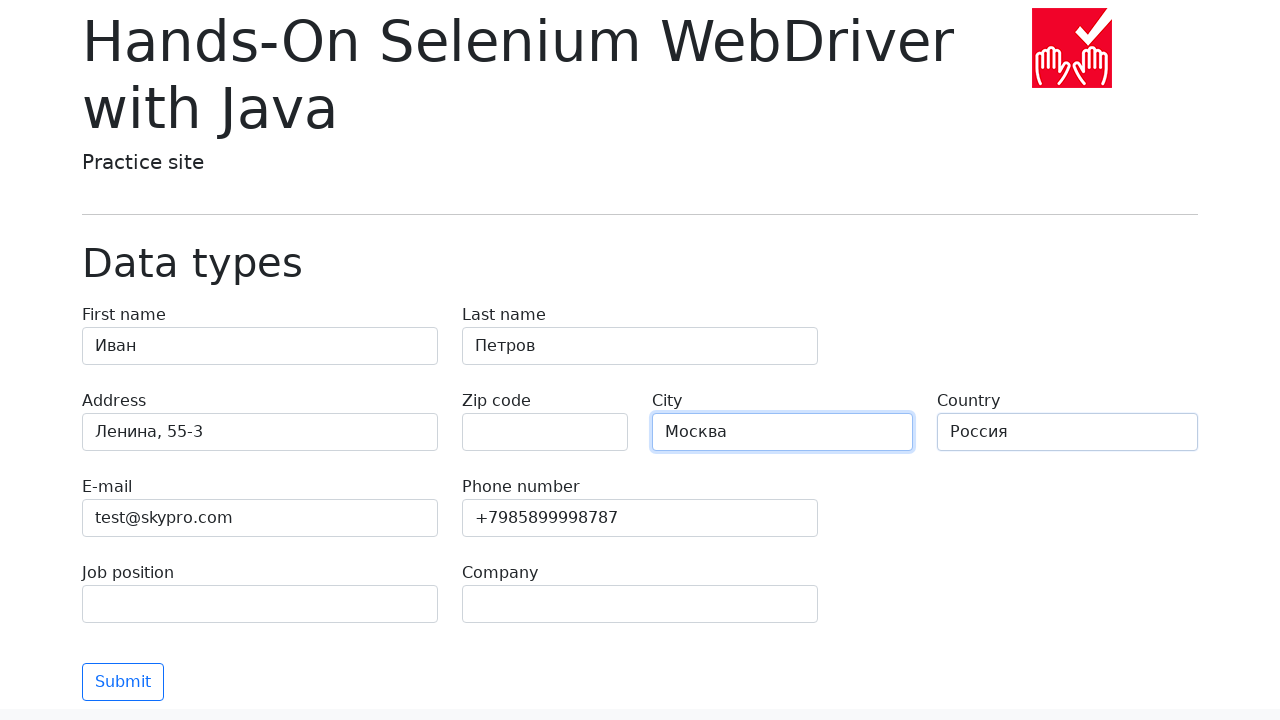

Filled job position field with 'QA' on [name='job-position']
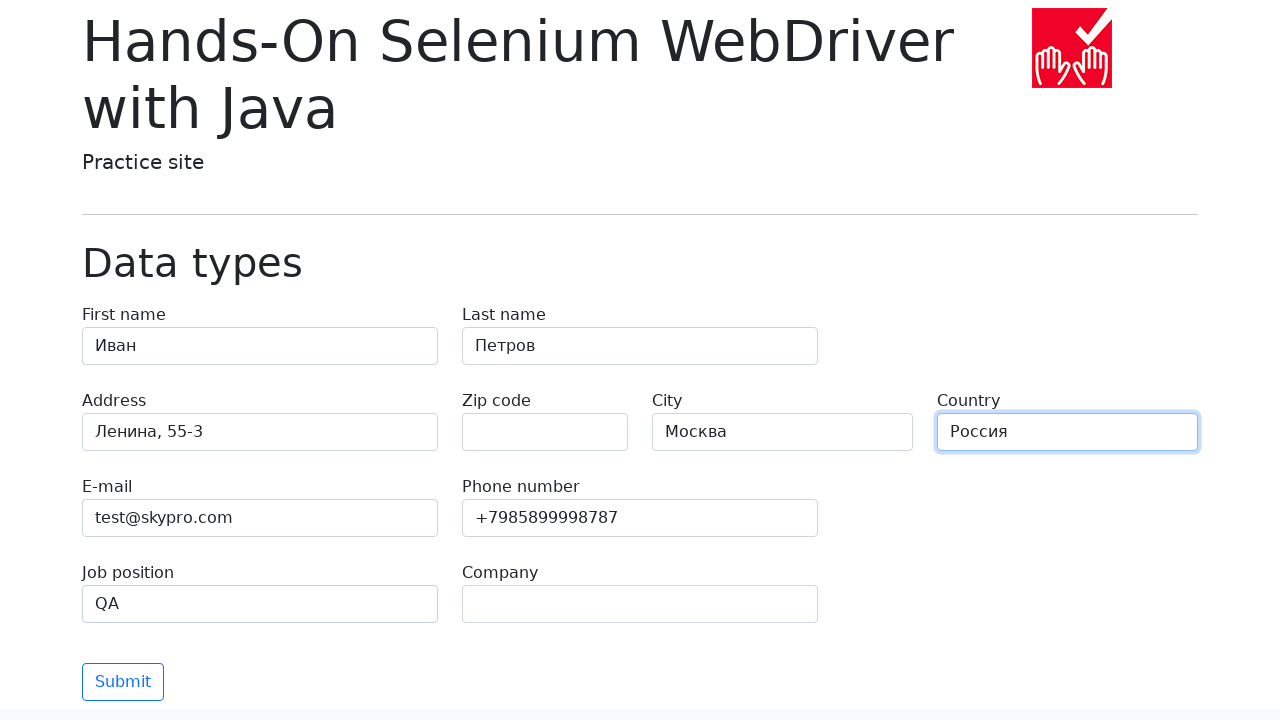

Filled company field with 'SkyPro' on [name='company']
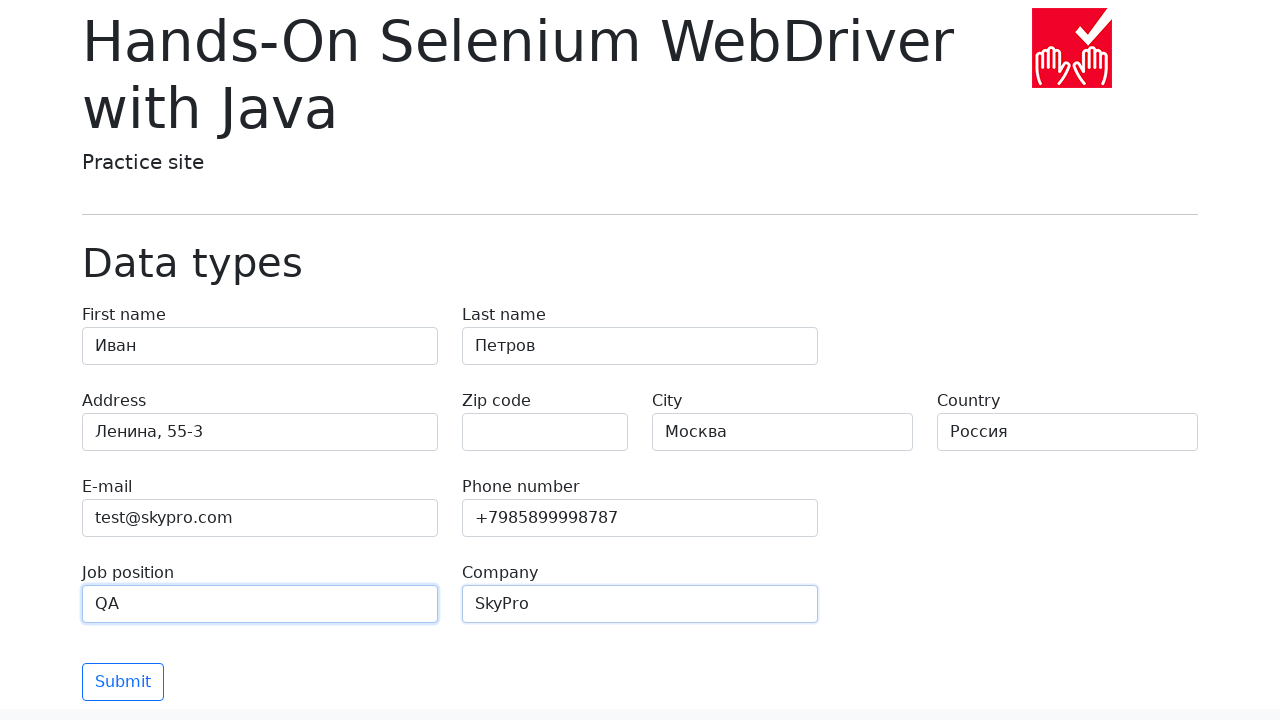

Clicked form submit button at (123, 682) on button.btn.btn-outline-primary.mt-3
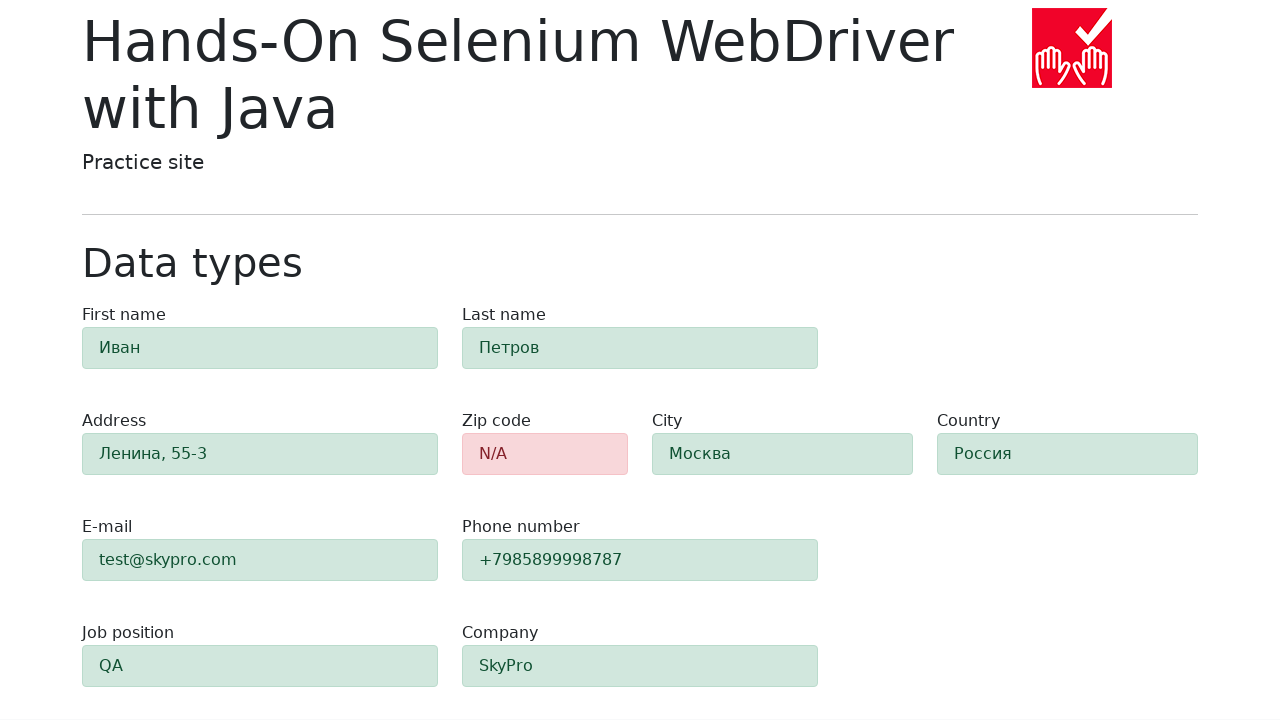

Form validation completed and zip-code field validation state appeared
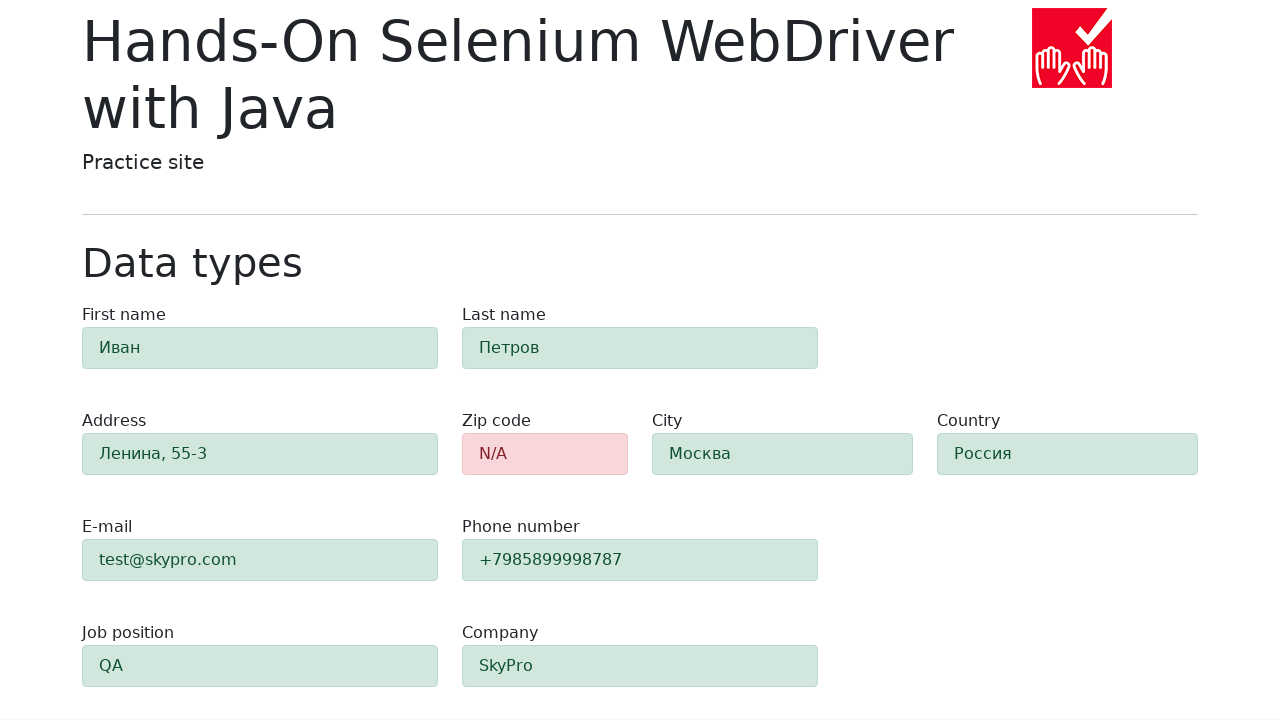

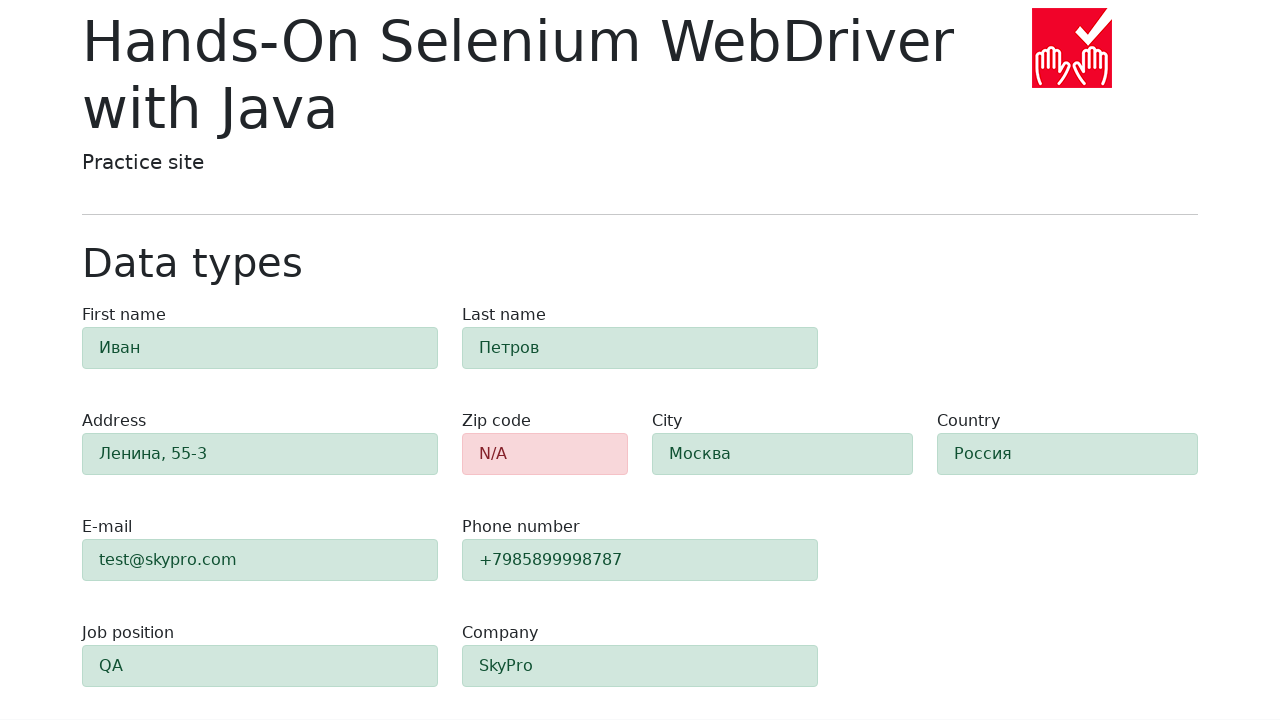